Tests clearing the complete state of all items by toggling the mark all checkbox

Starting URL: https://demo.playwright.dev/todomvc

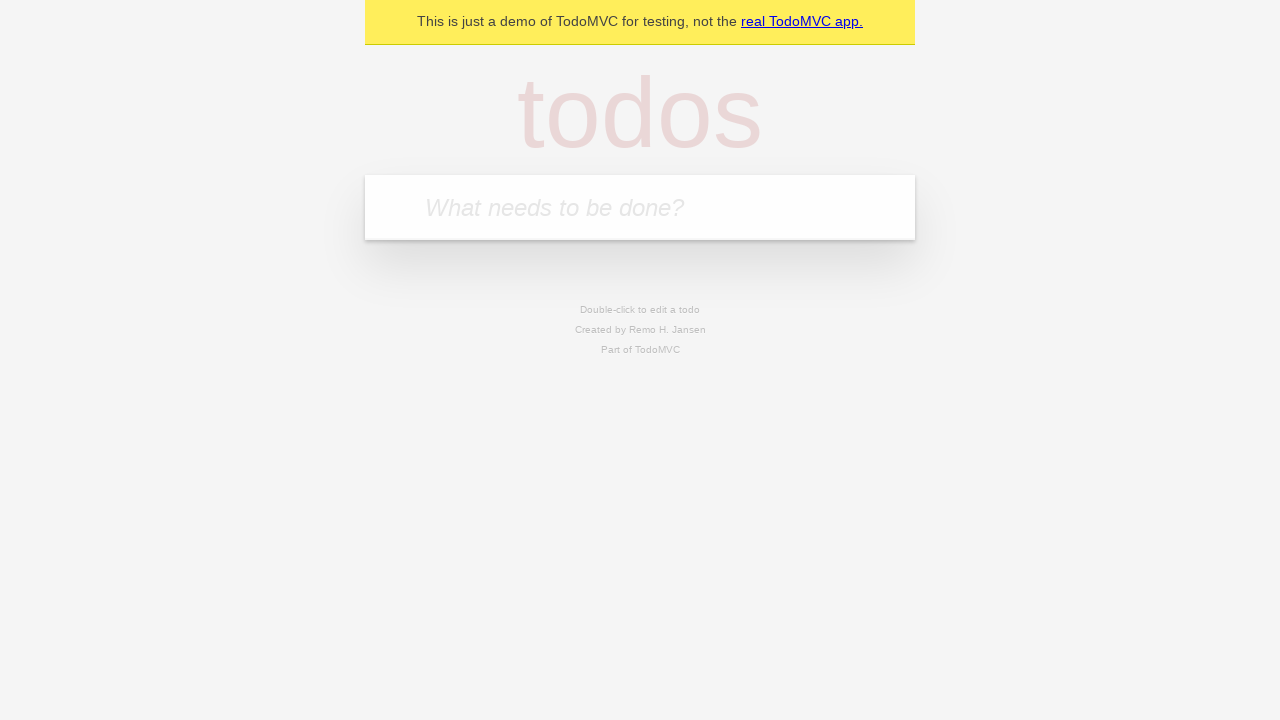

Filled todo input with 'buy some cheese' on internal:attr=[placeholder="What needs to be done?"i]
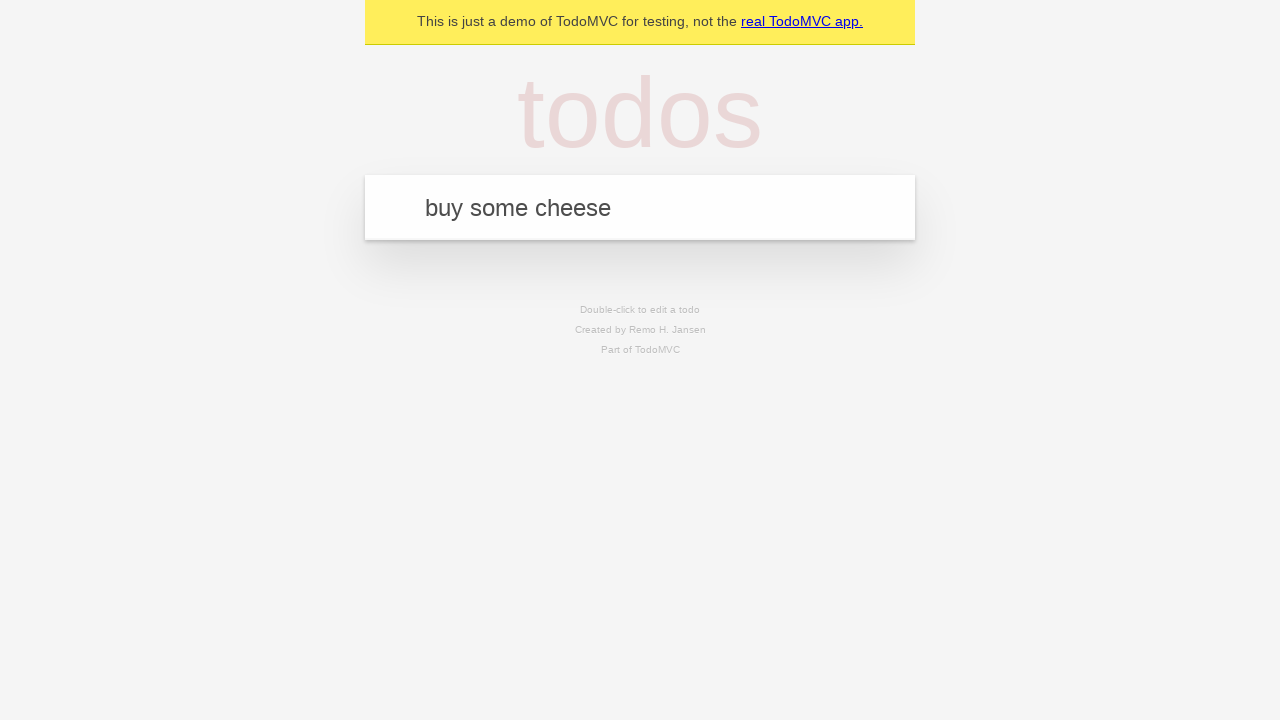

Pressed Enter to add first todo on internal:attr=[placeholder="What needs to be done?"i]
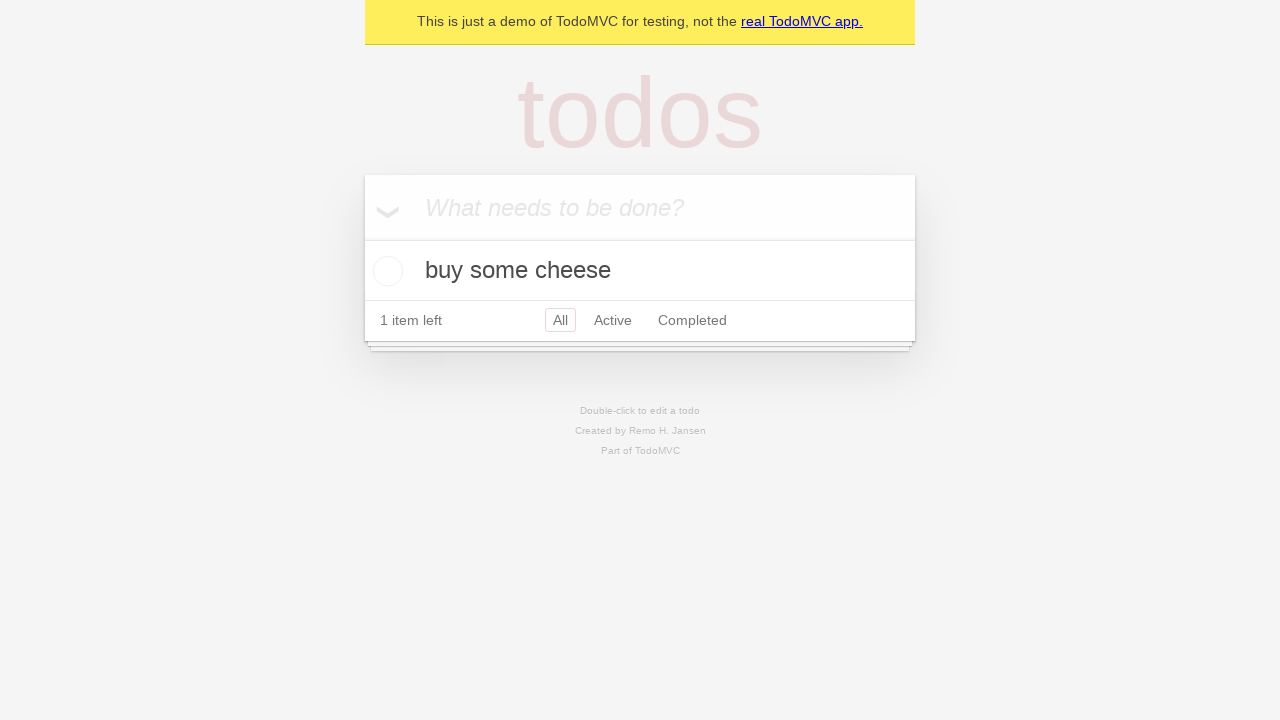

Filled todo input with 'feed the cat' on internal:attr=[placeholder="What needs to be done?"i]
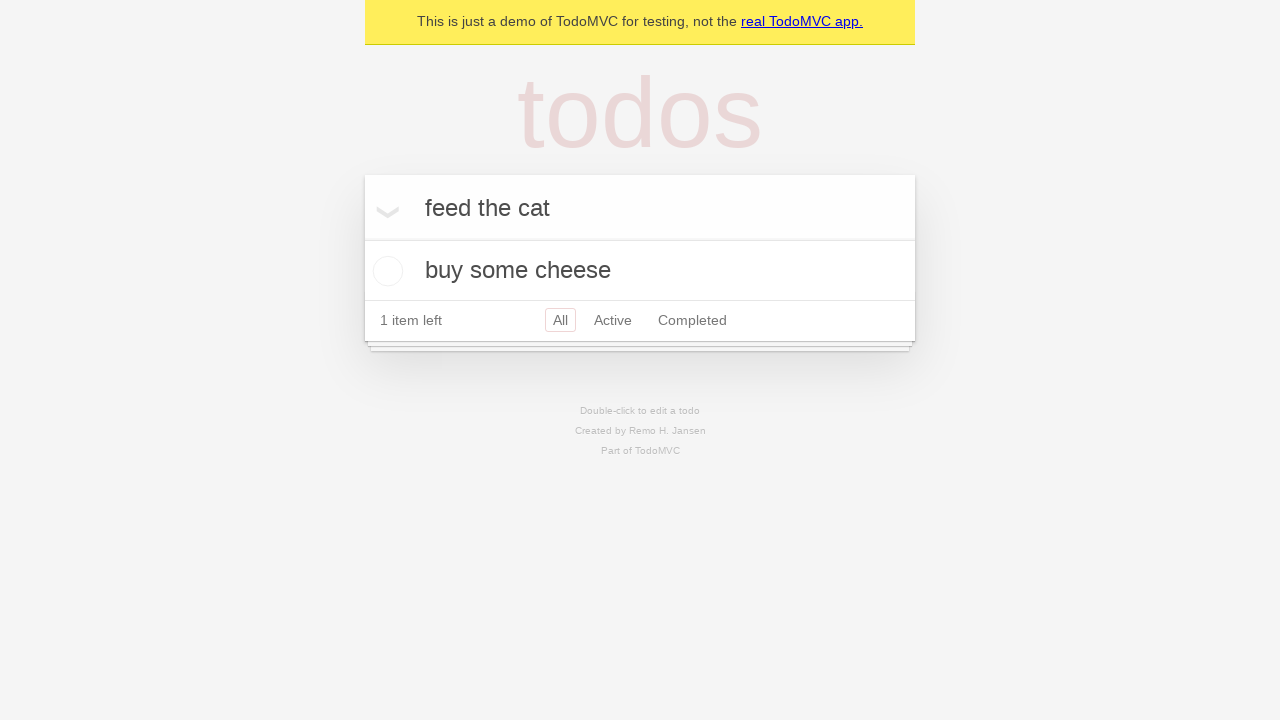

Pressed Enter to add second todo on internal:attr=[placeholder="What needs to be done?"i]
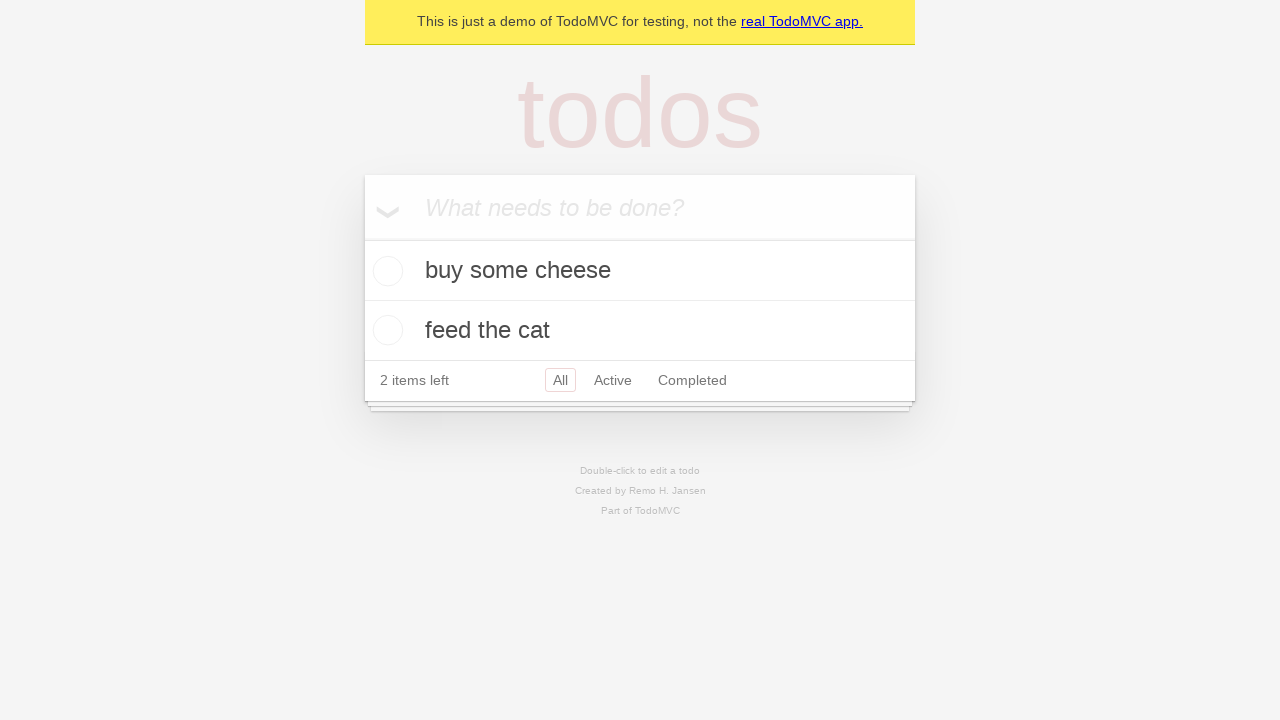

Filled todo input with 'book a doctors appointment' on internal:attr=[placeholder="What needs to be done?"i]
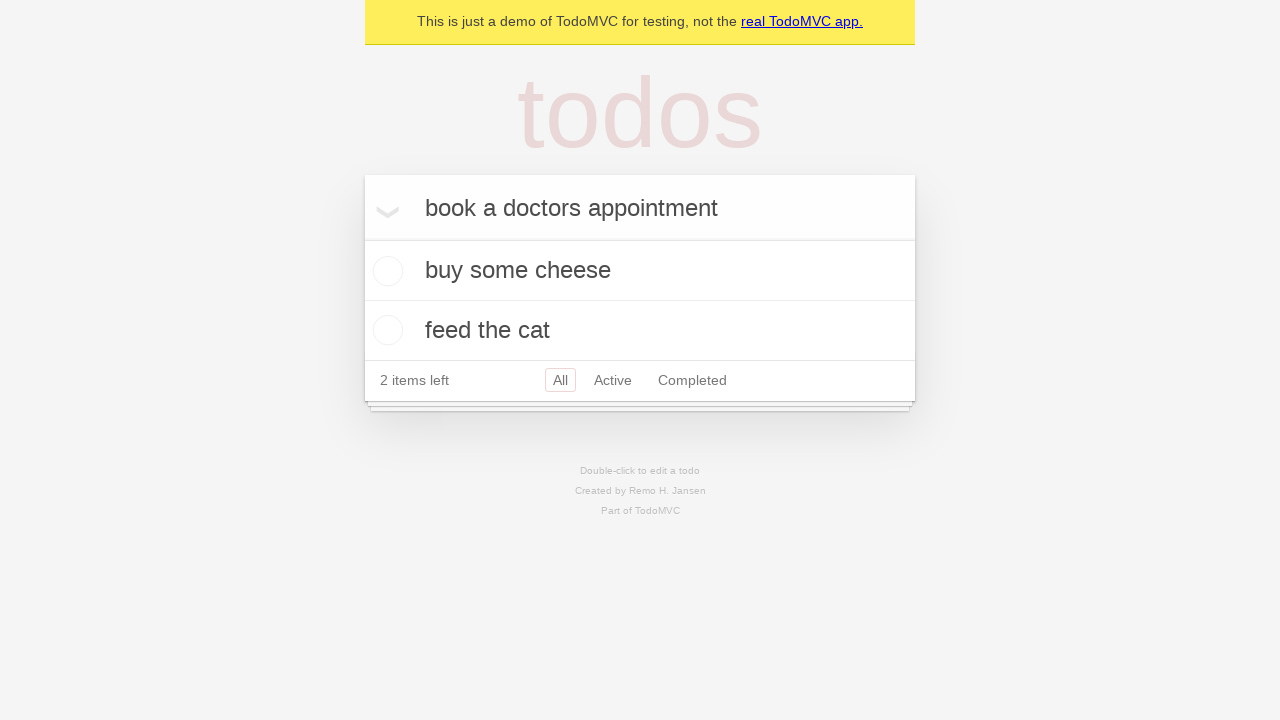

Pressed Enter to add third todo on internal:attr=[placeholder="What needs to be done?"i]
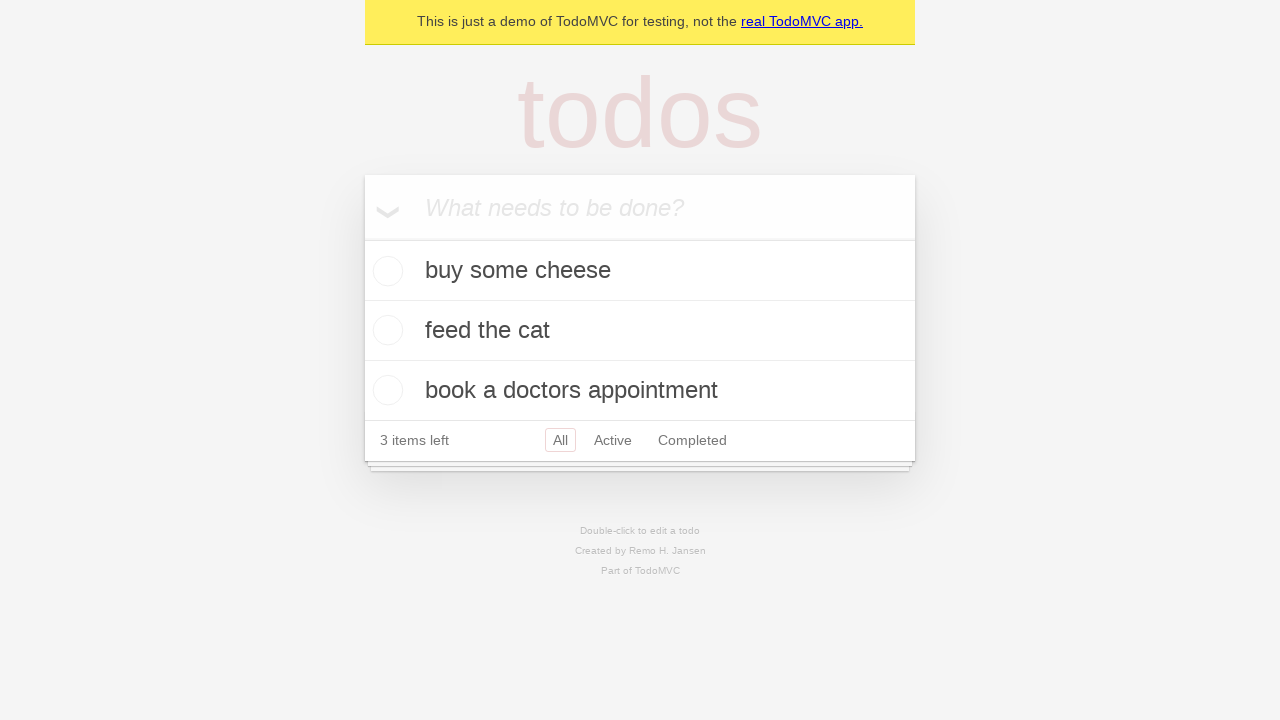

Waited for todos to appear on the page
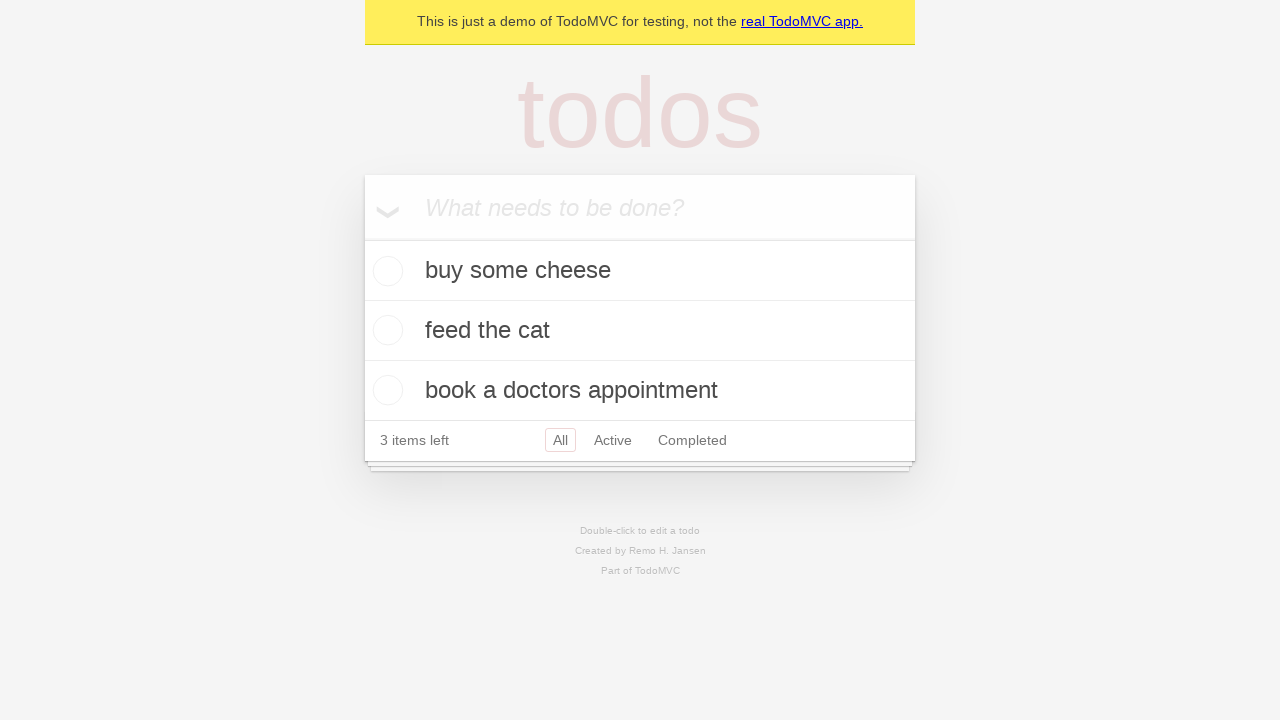

Located the 'Mark all as complete' checkbox
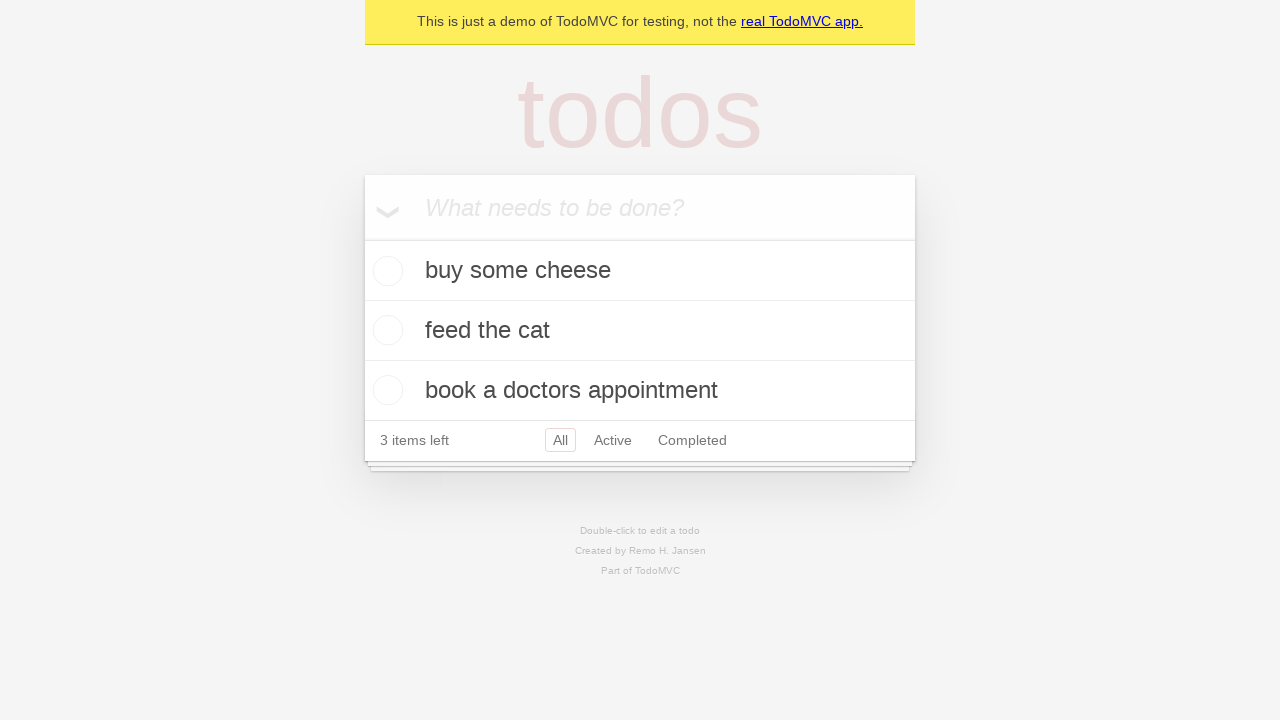

Checked the 'Mark all as complete' checkbox to mark all todos as complete at (362, 238) on internal:label="Mark all as complete"i
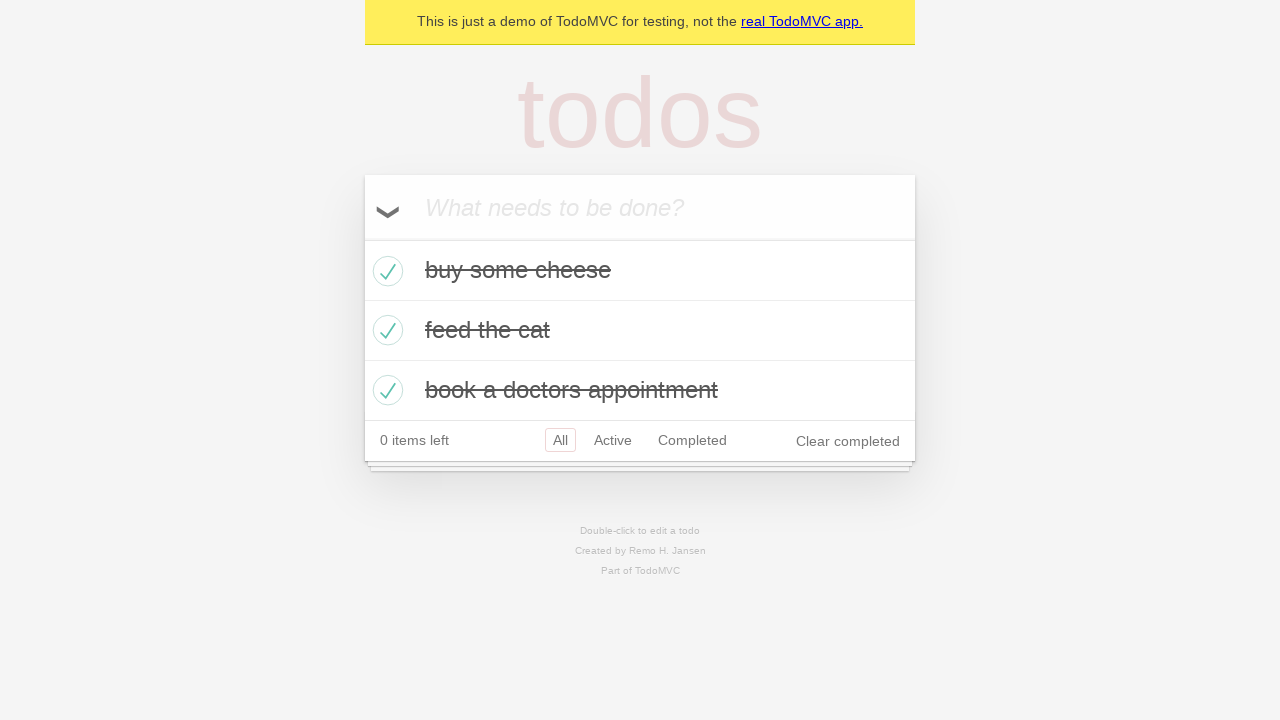

Unchecked the 'Mark all as complete' checkbox to clear all todos' complete state at (362, 238) on internal:label="Mark all as complete"i
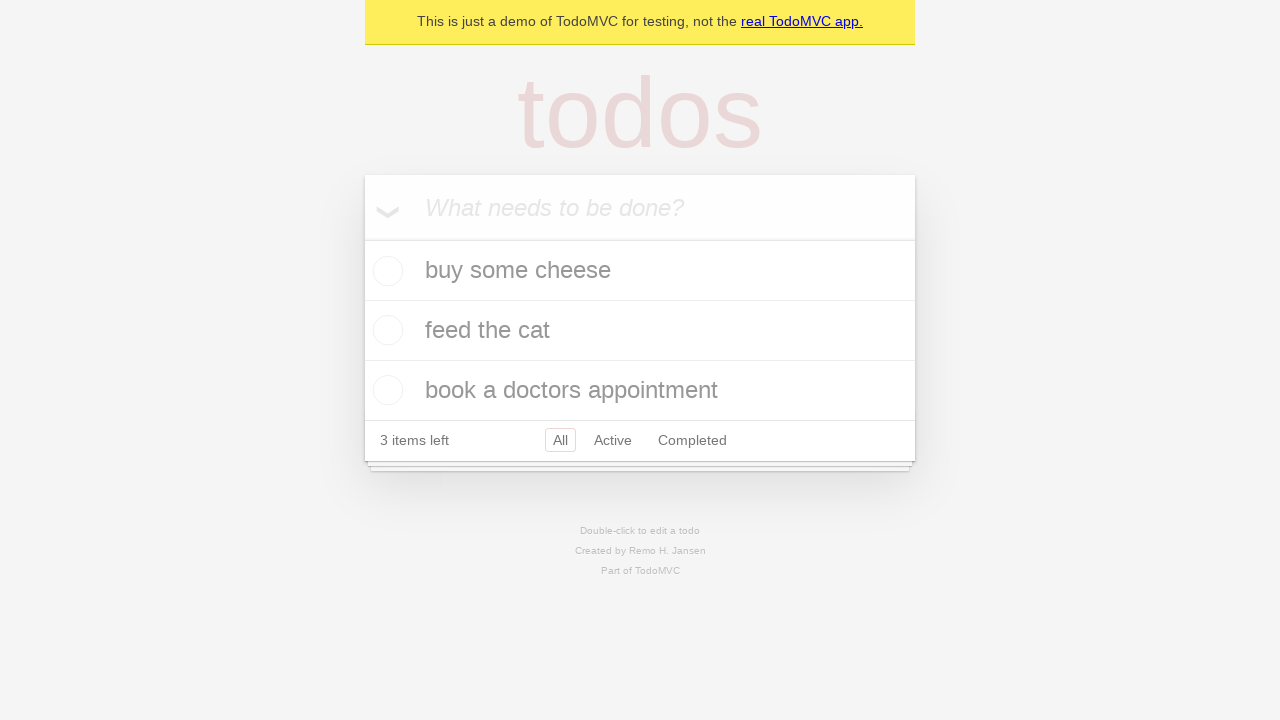

Waited for todos to update to uncompleted state
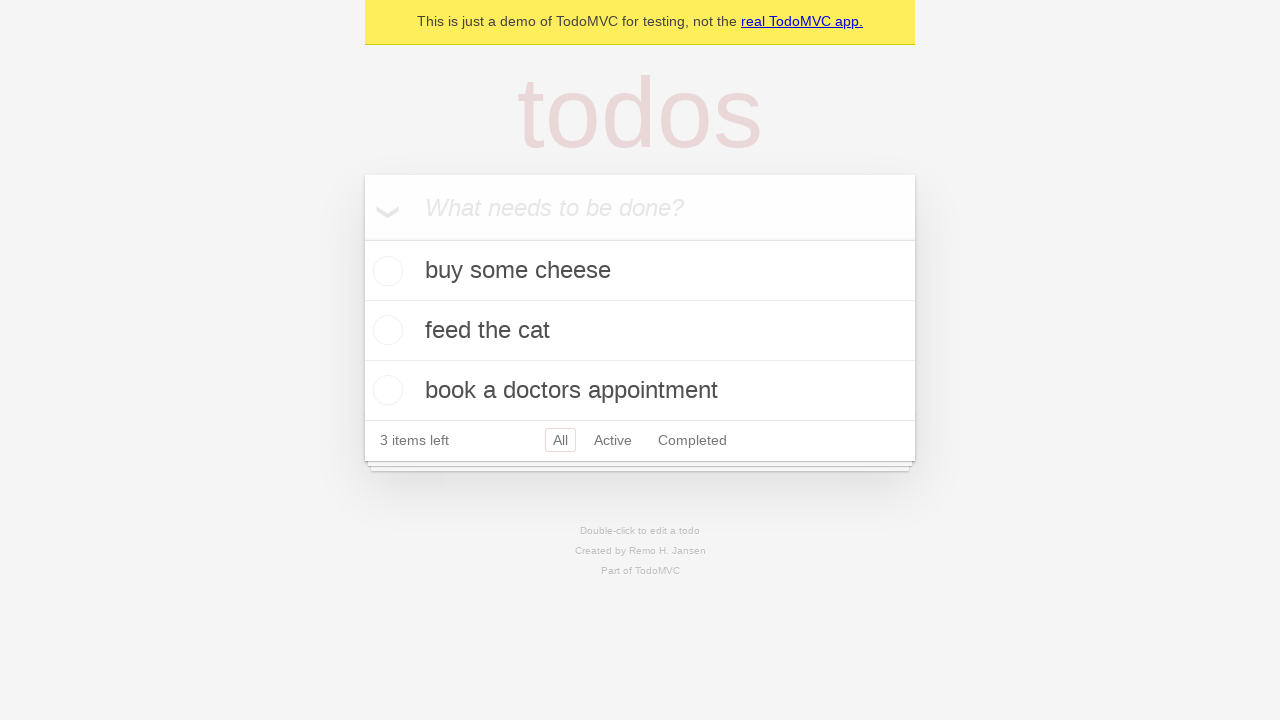

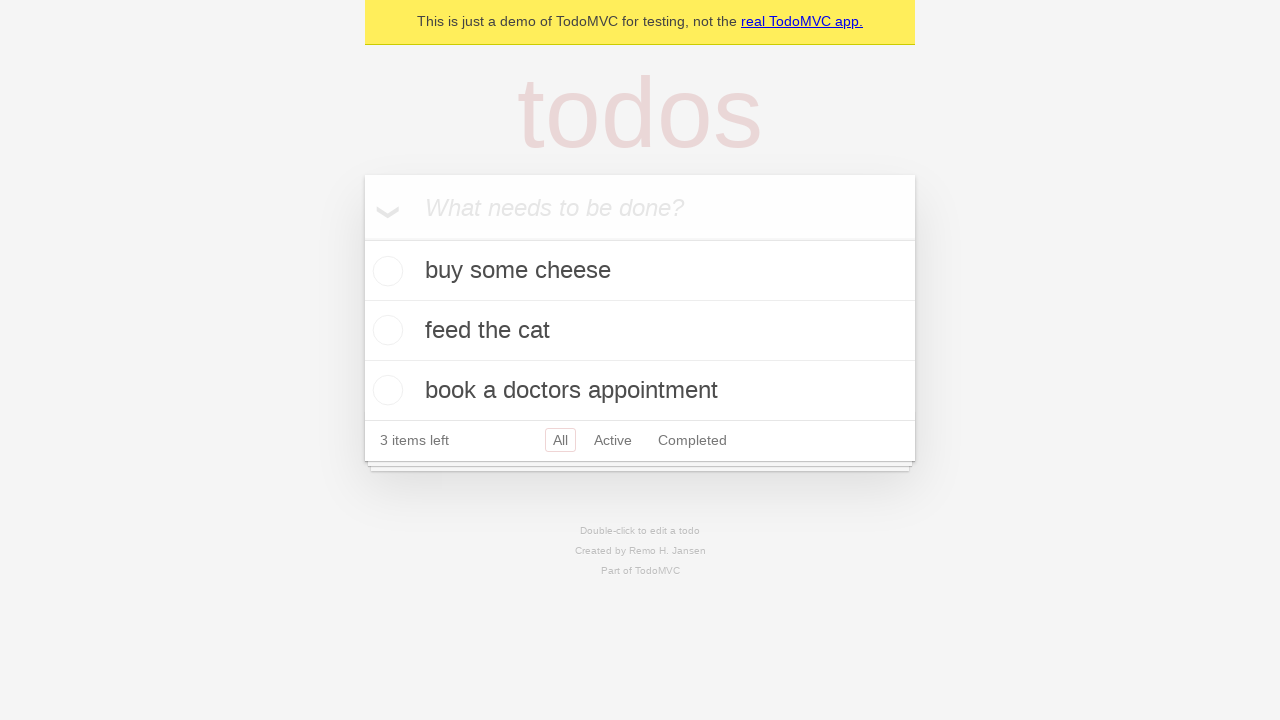